Tests a simple registration form by filling in first name, last name, email, and phone number fields, then submitting the form and handling the confirmation alert.

Starting URL: https://v1.training-support.net/selenium/simple-form

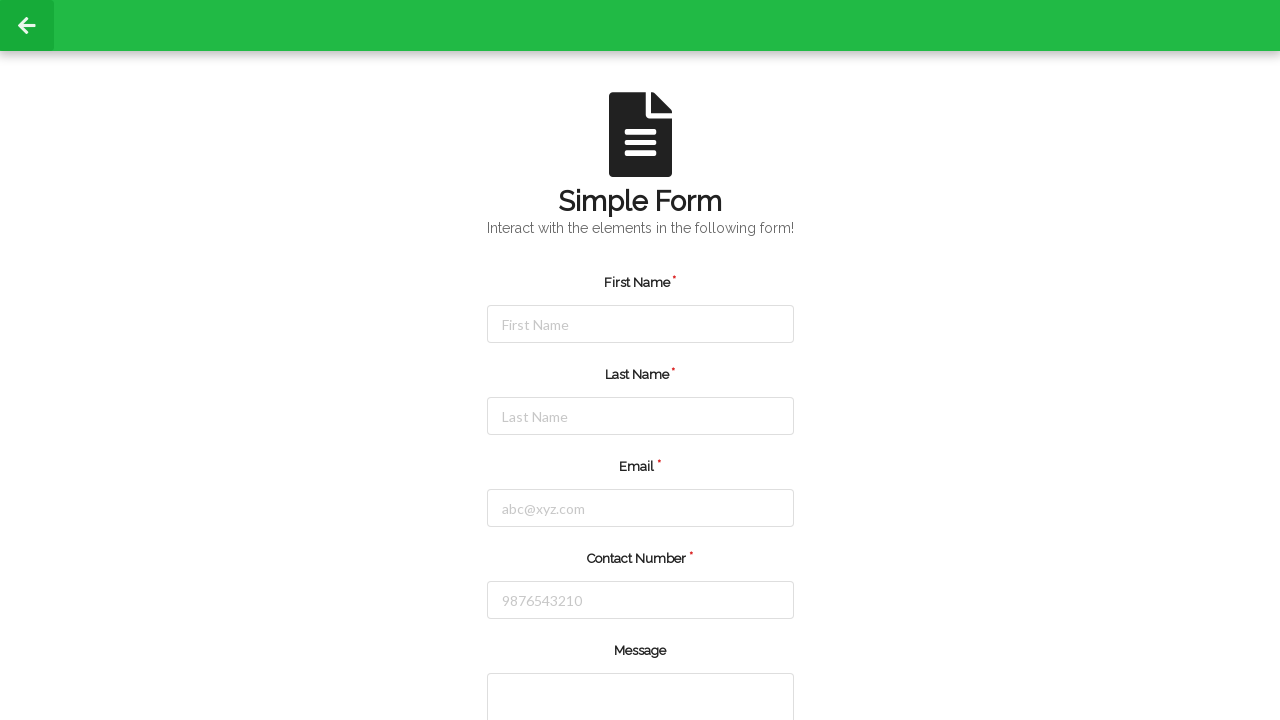

Filled first name field with 'Jennifer' on #firstName
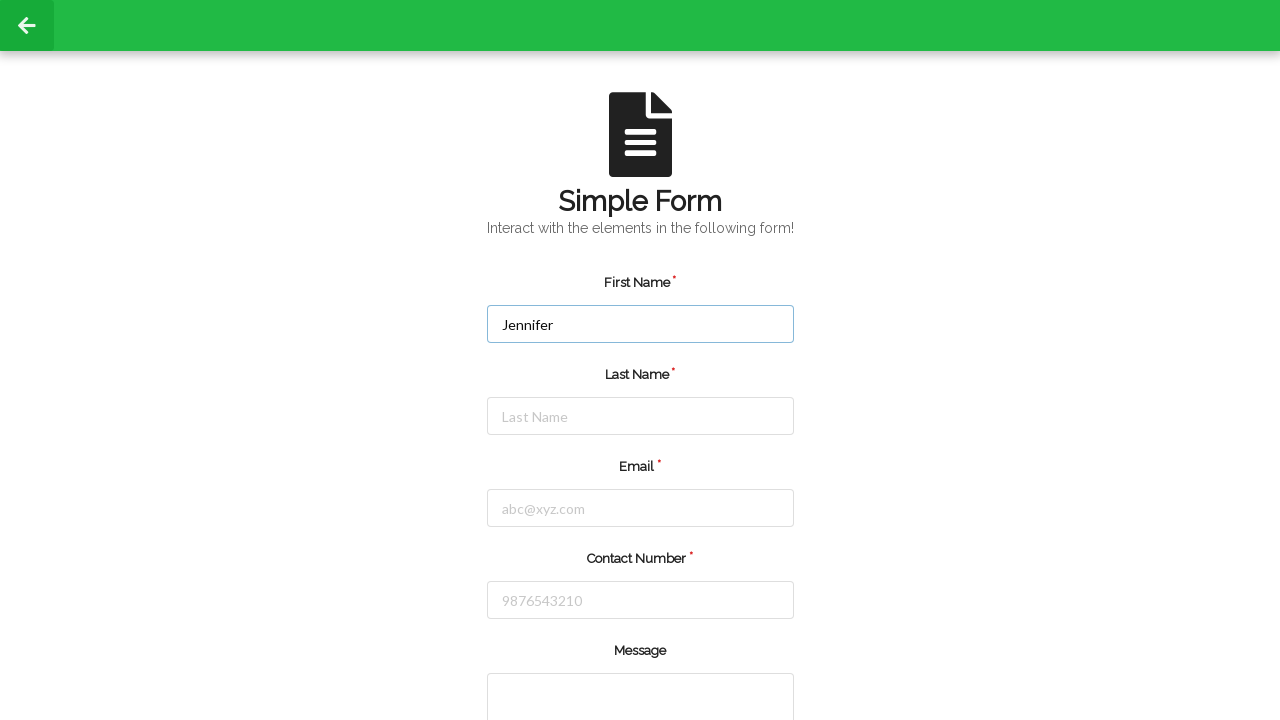

Filled last name field with 'Martinez' on #lastName
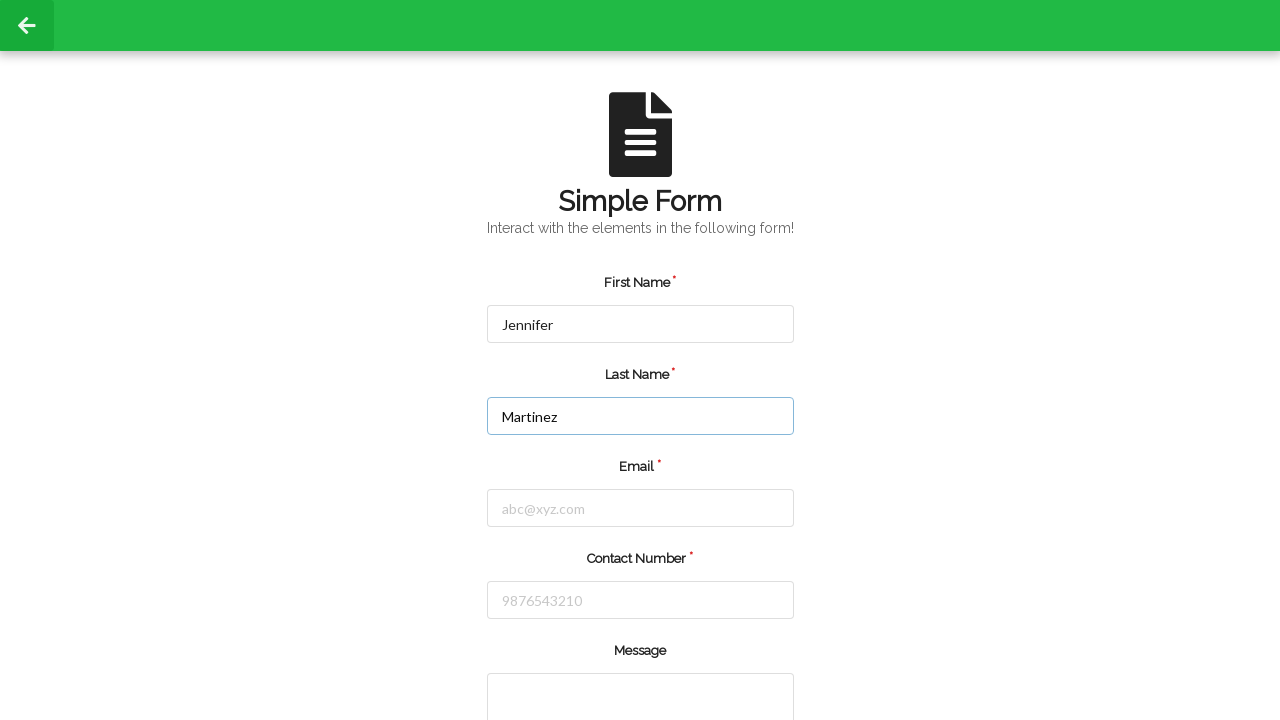

Filled email field with 'jennifer.martinez@example.com' on #email
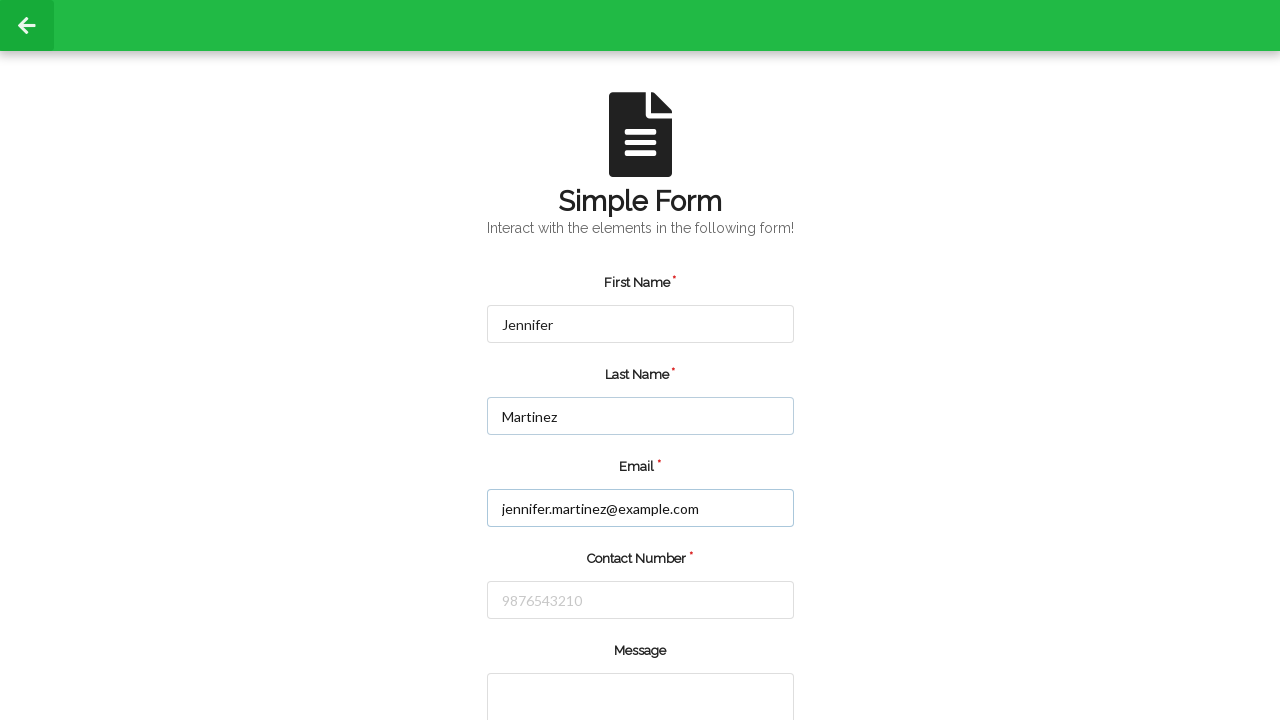

Filled phone number field with '5551234567' on #number
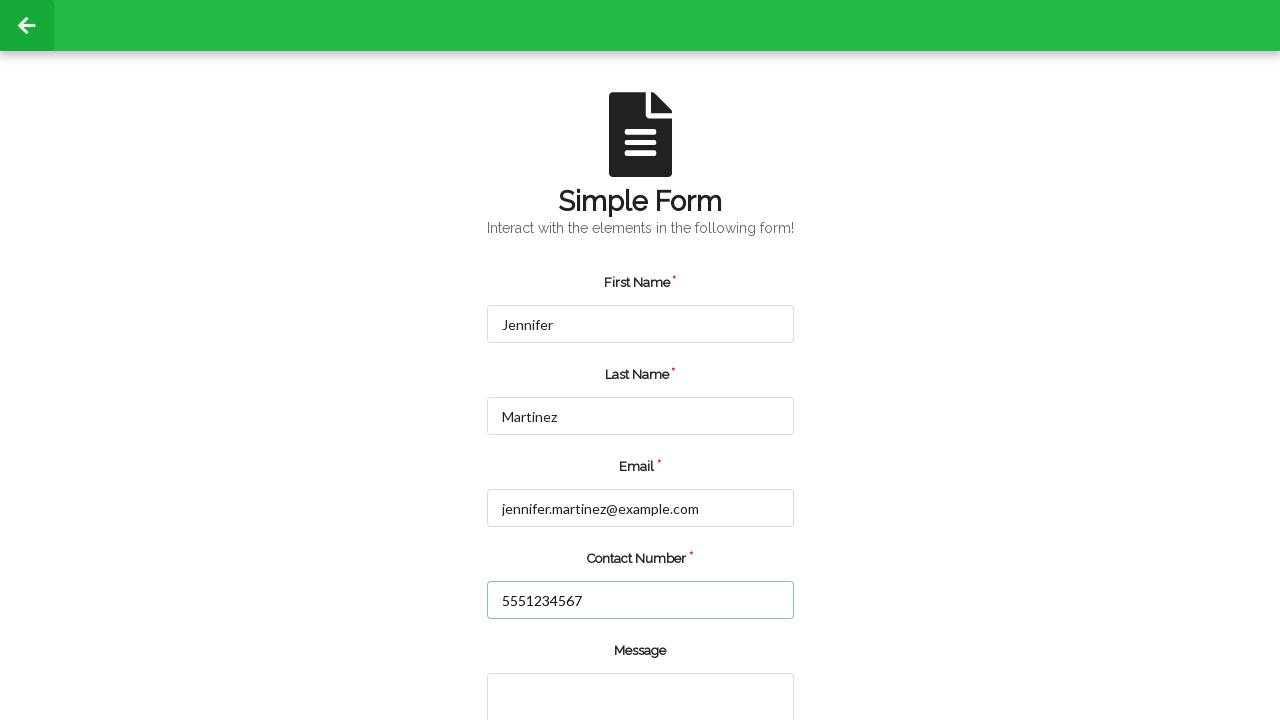

Clicked the green submit button at (558, 660) on input.green
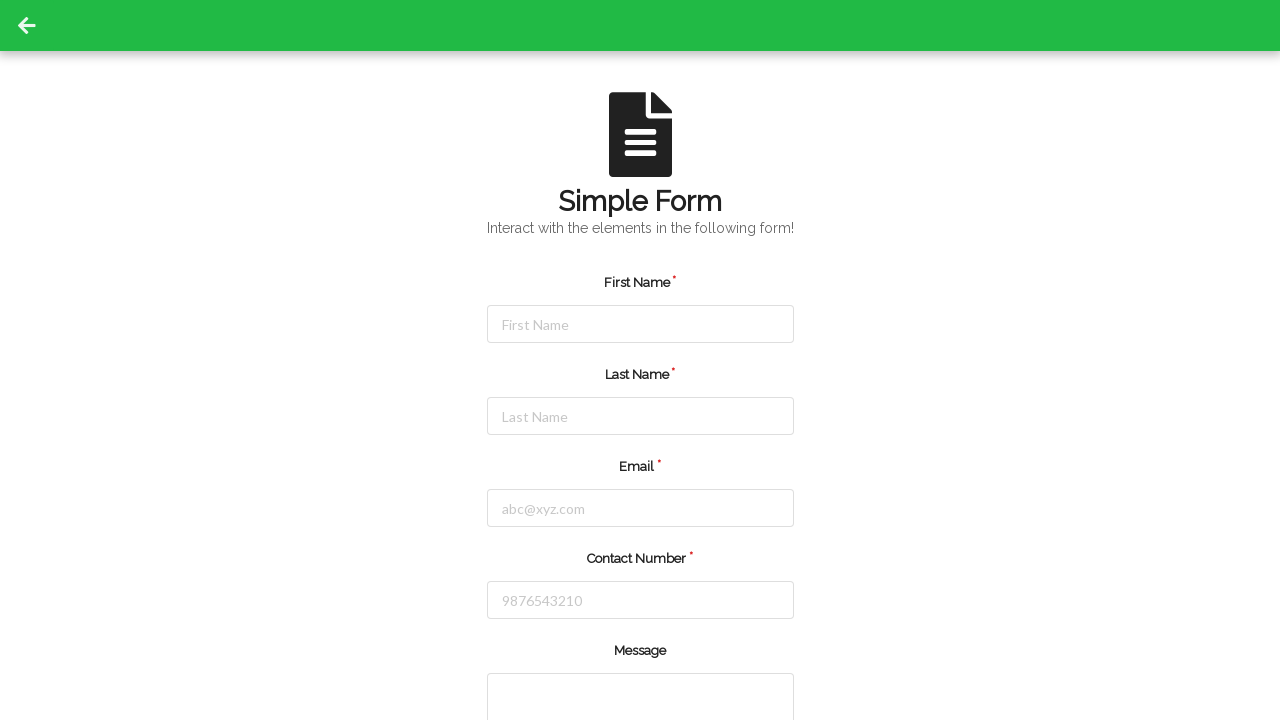

Set up alert dialog handler to accept alerts
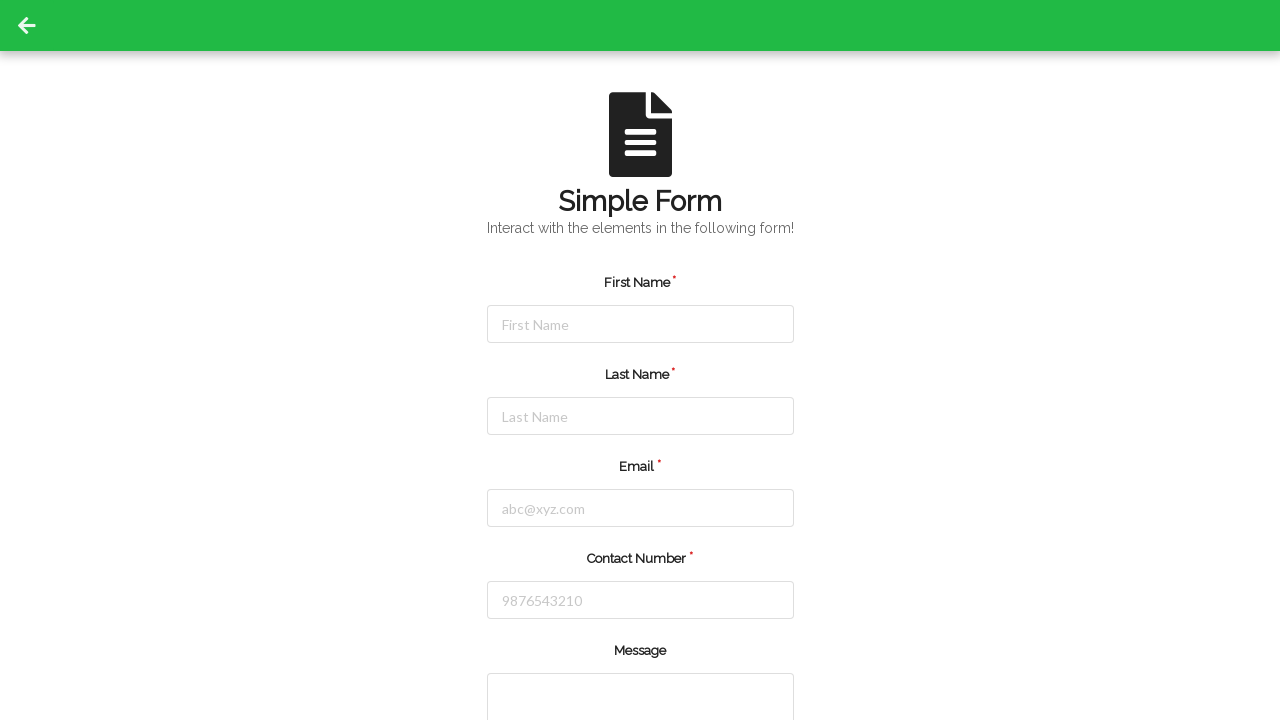

Waited for confirmation alert to appear and be handled
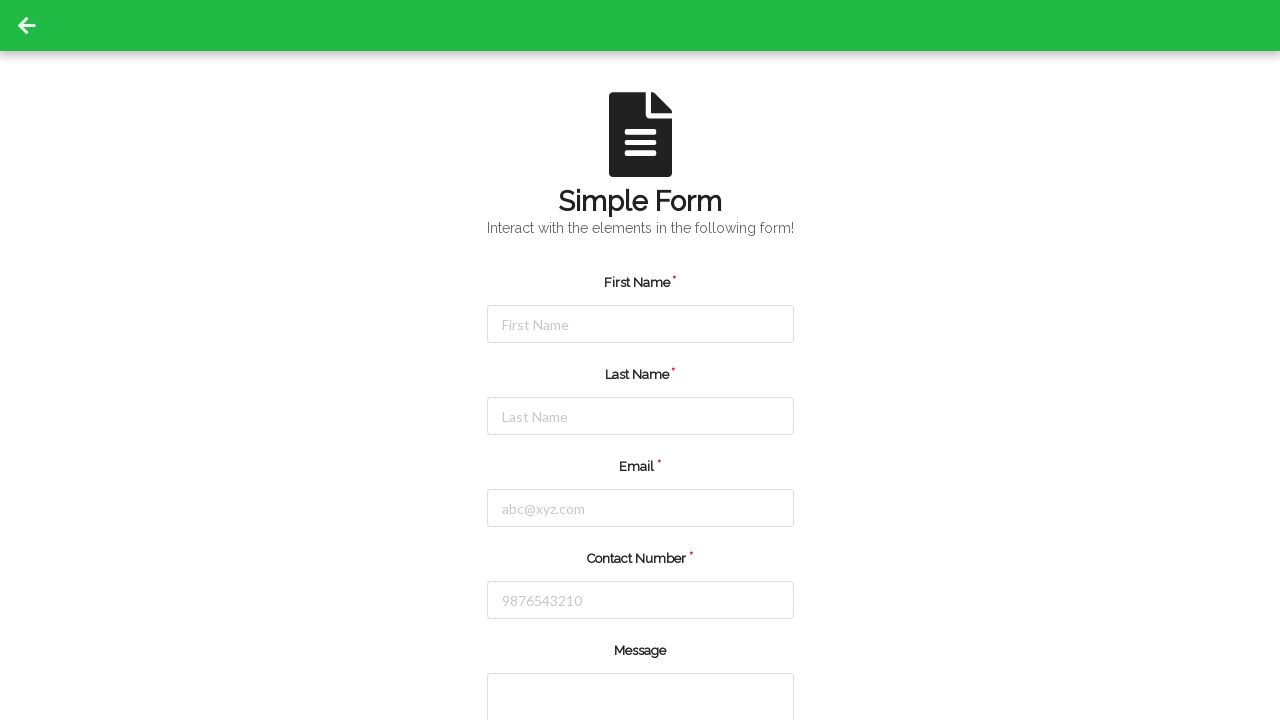

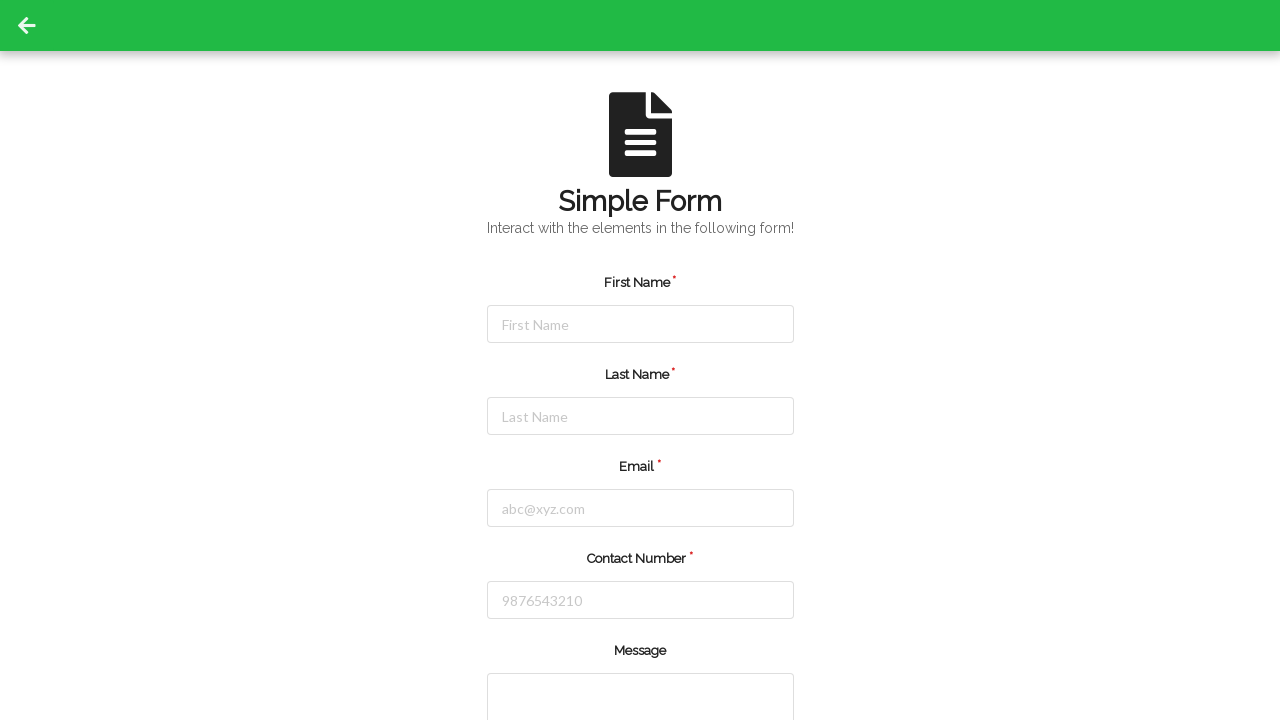